Tests alert popup functionality by clicking on alert tab, triggering a prompt alert, and dismissing it

Starting URL: https://demo.automationtesting.in/Alerts.html

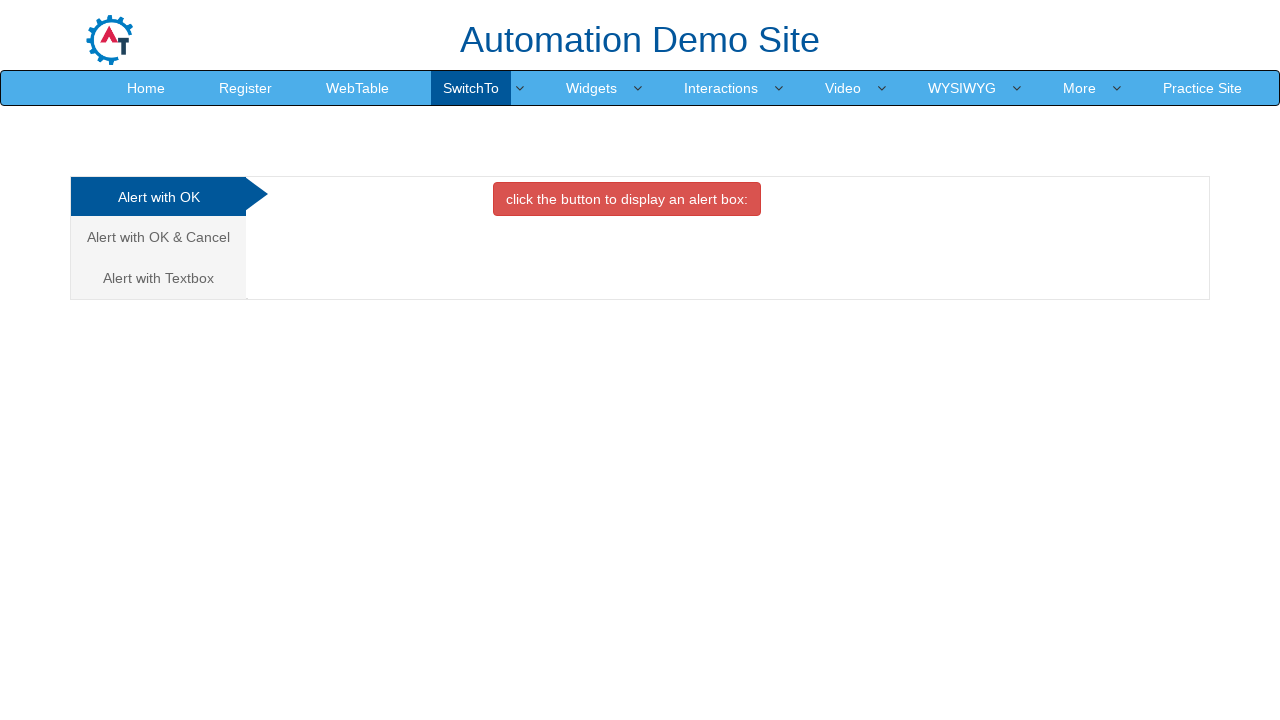

Clicked on alert tab (third tab in navigation) at (158, 278) on xpath=/html/body/div[1]/div/div/div/div[1]/ul/li[3]/a
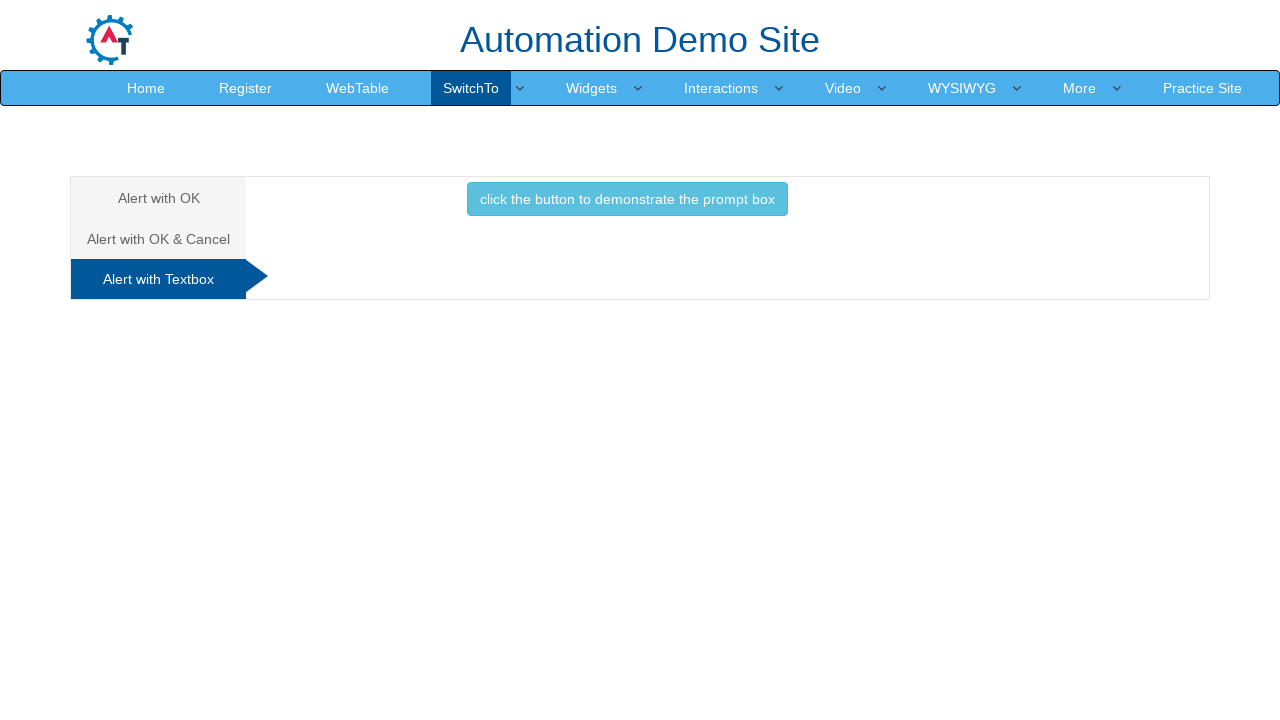

Clicked button to trigger alert at (627, 199) on #Textbox button
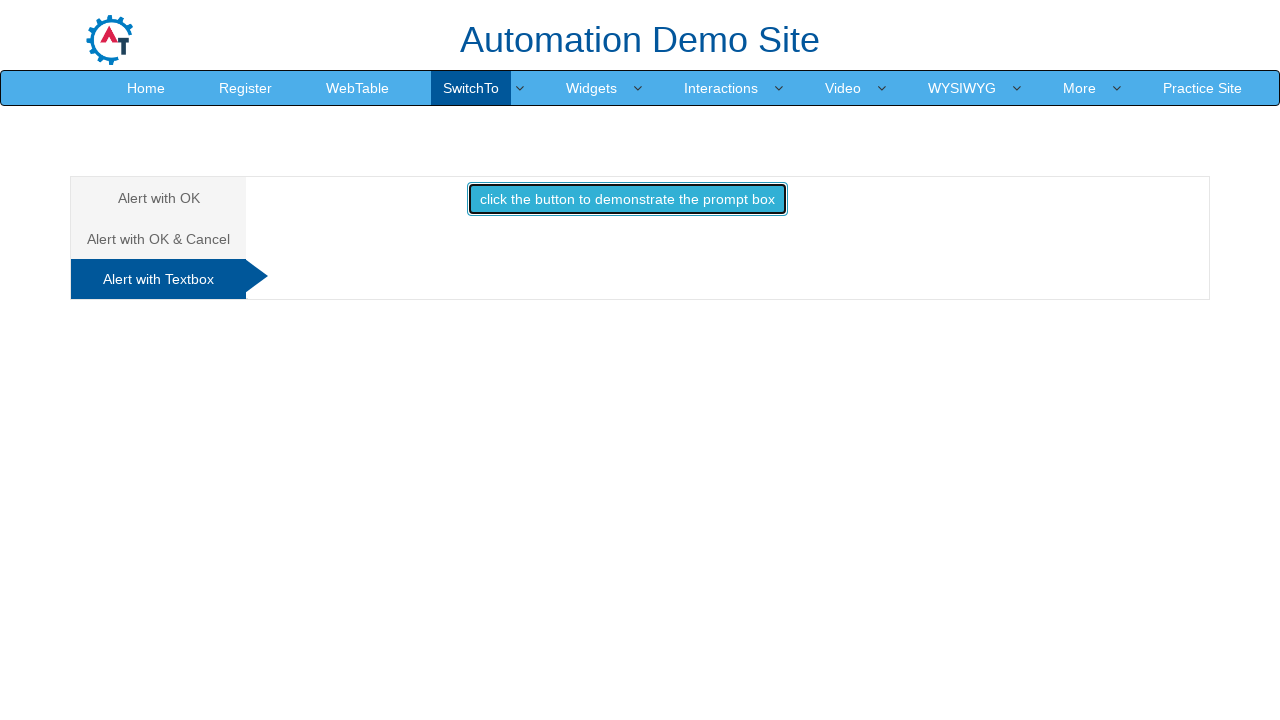

Set up dialog handler to dismiss alerts
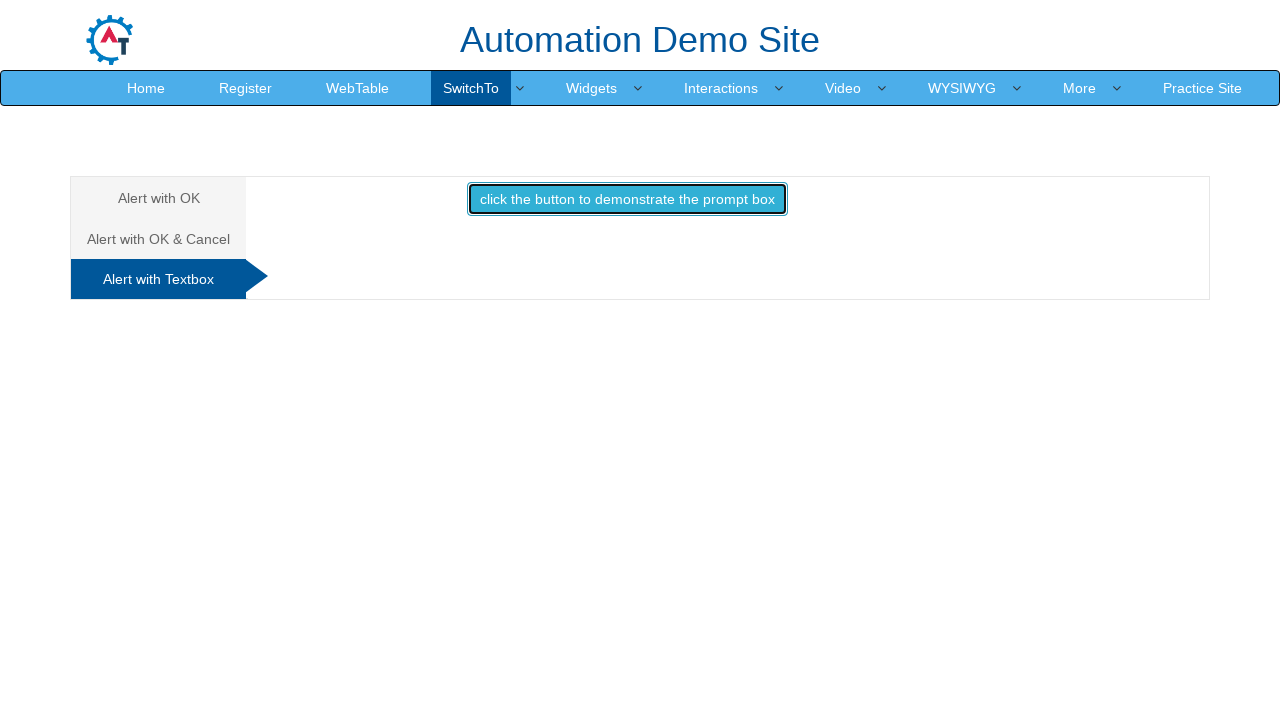

Re-clicked button to trigger alert with handler active at (627, 199) on #Textbox button
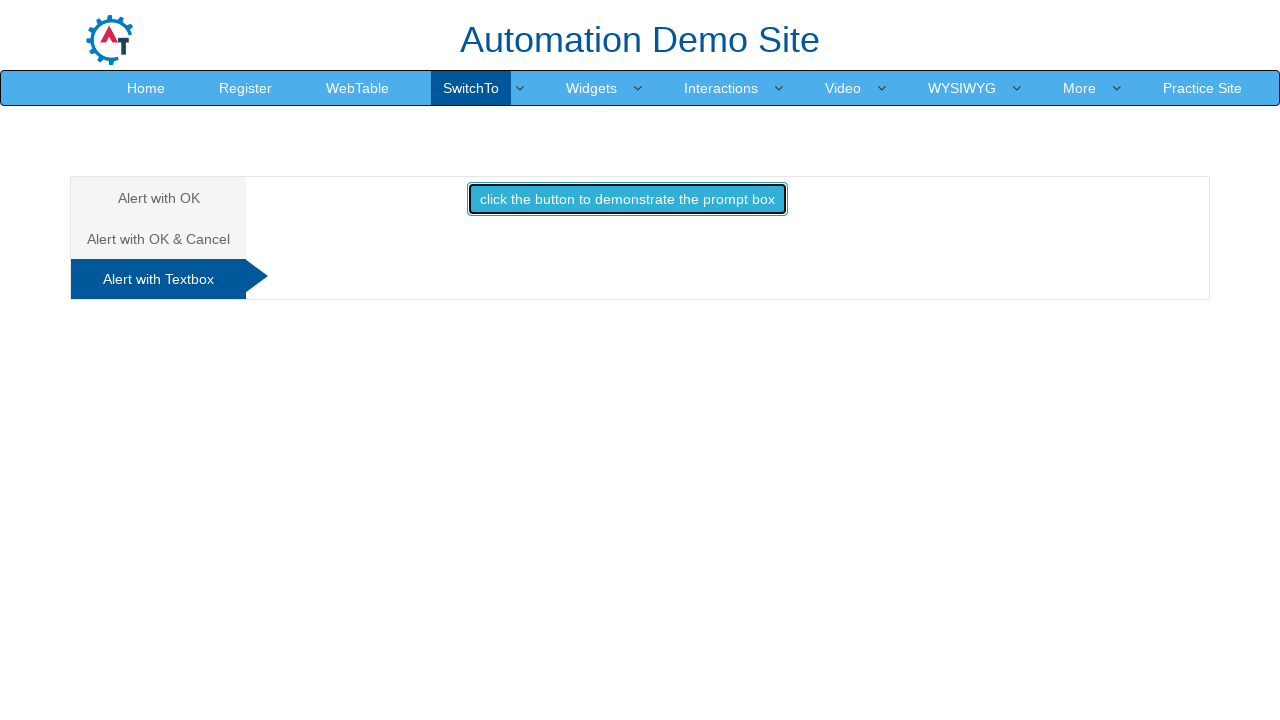

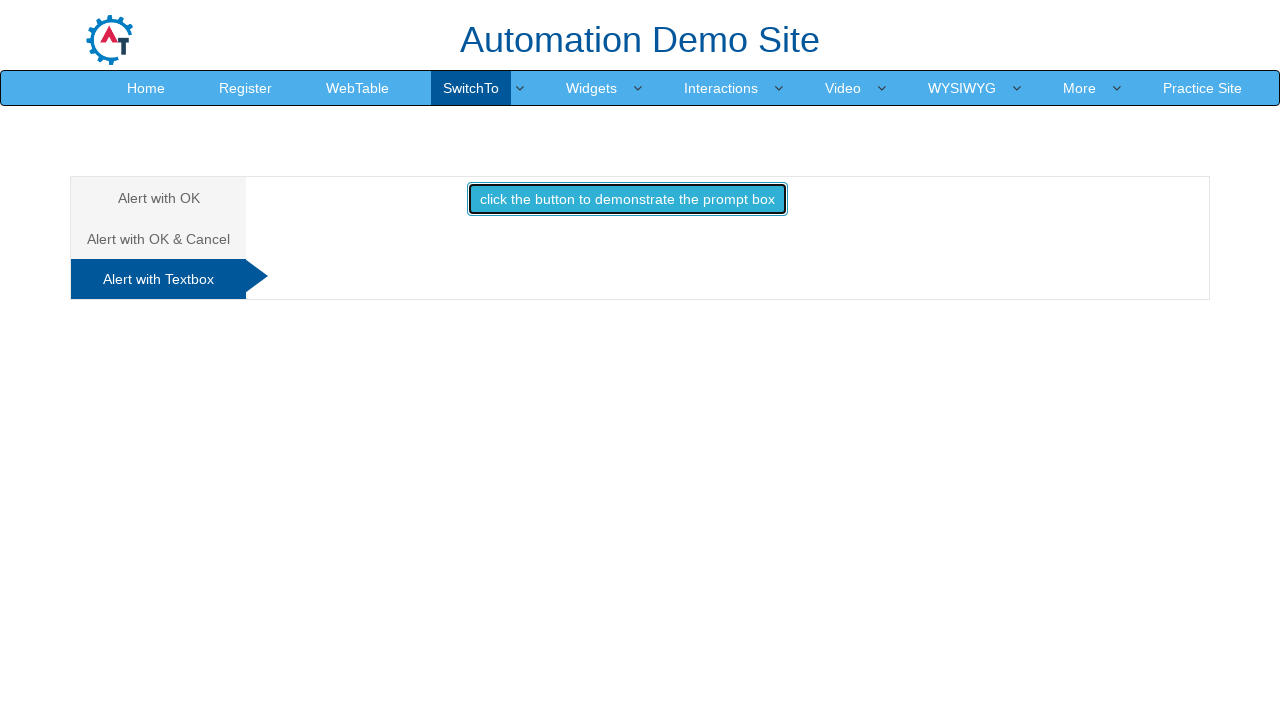